Tests clearing the complete state of all items by checking and unchecking the toggle all

Starting URL: https://demo.playwright.dev/todomvc

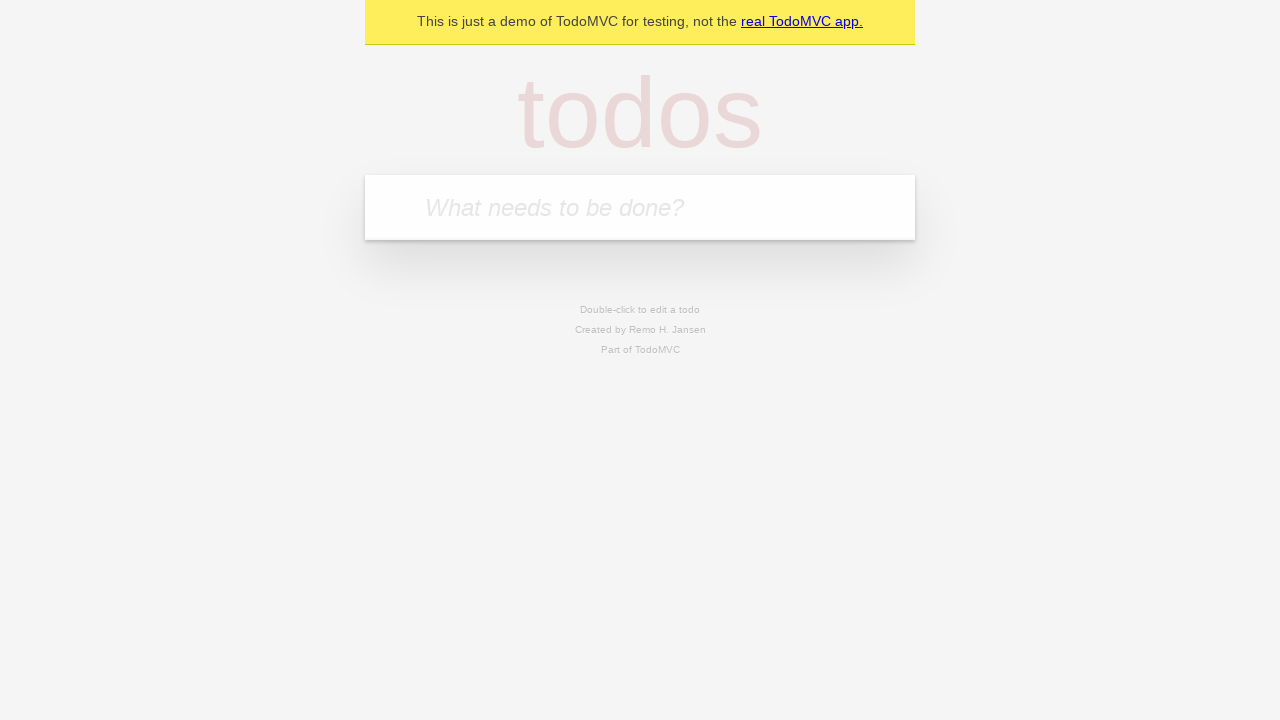

Filled todo input with 'buy some cheese' on internal:attr=[placeholder="What needs to be done?"i]
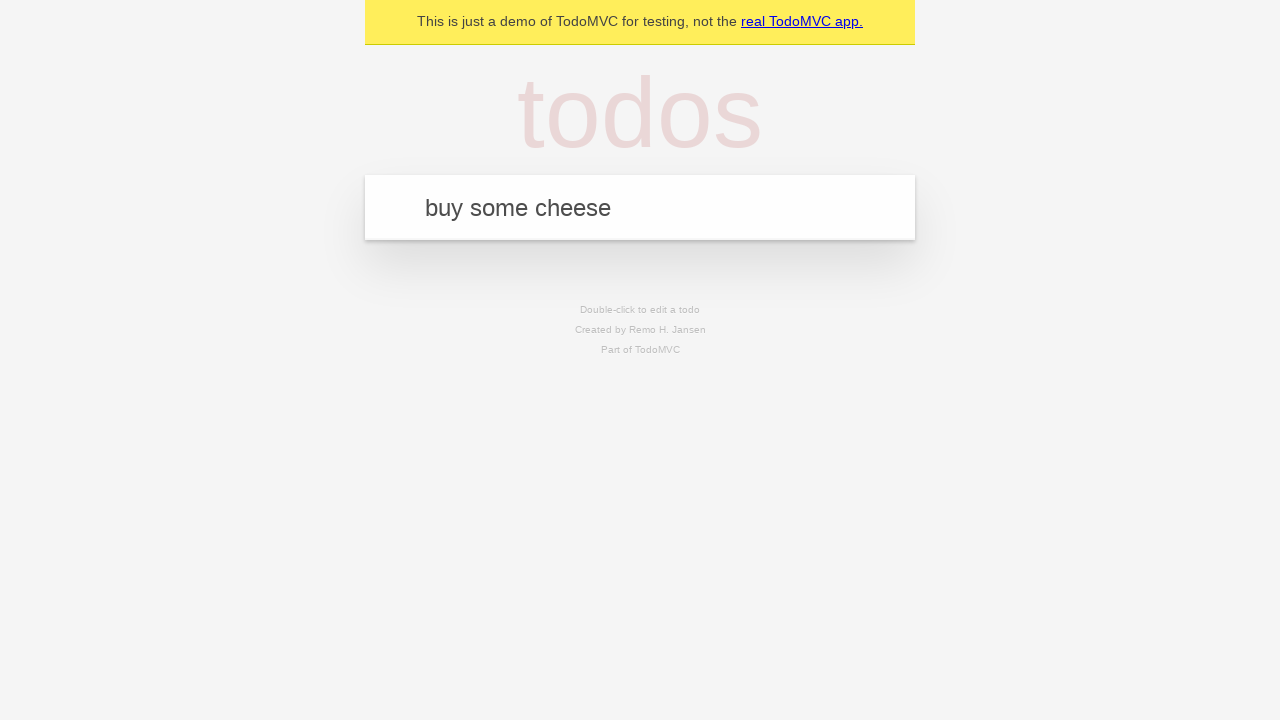

Pressed Enter to add first todo on internal:attr=[placeholder="What needs to be done?"i]
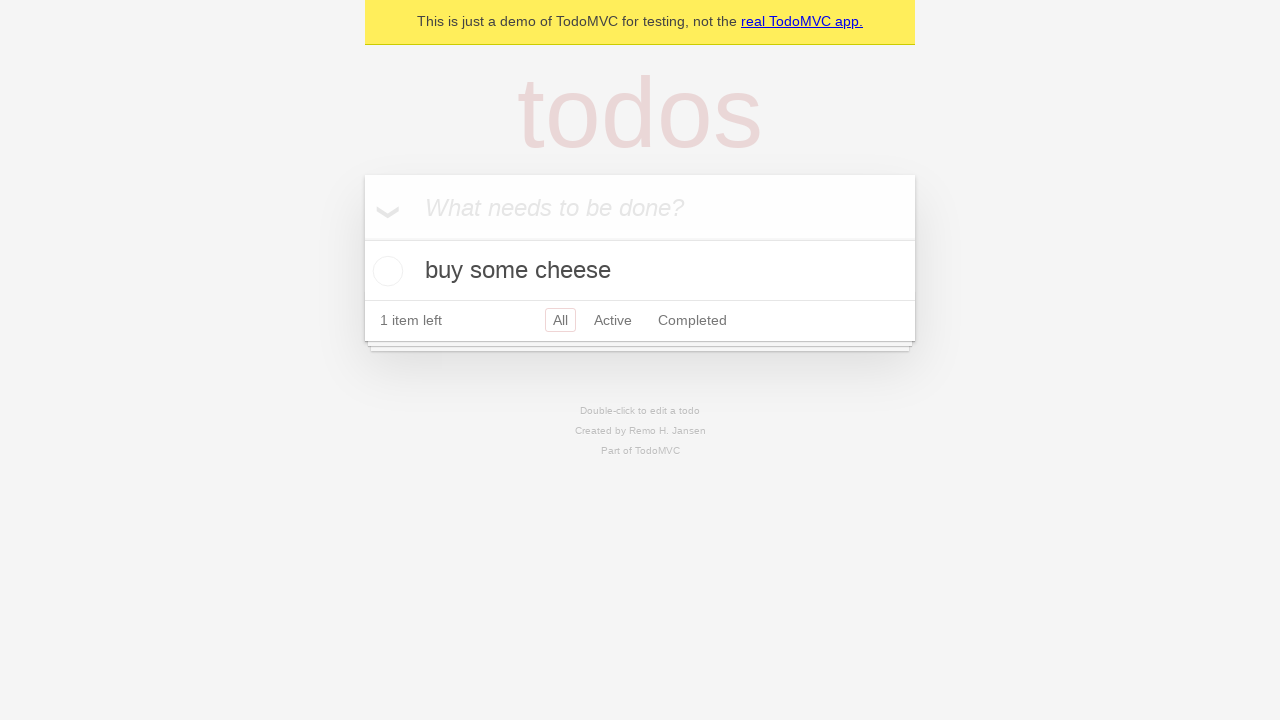

Filled todo input with 'feed the cat' on internal:attr=[placeholder="What needs to be done?"i]
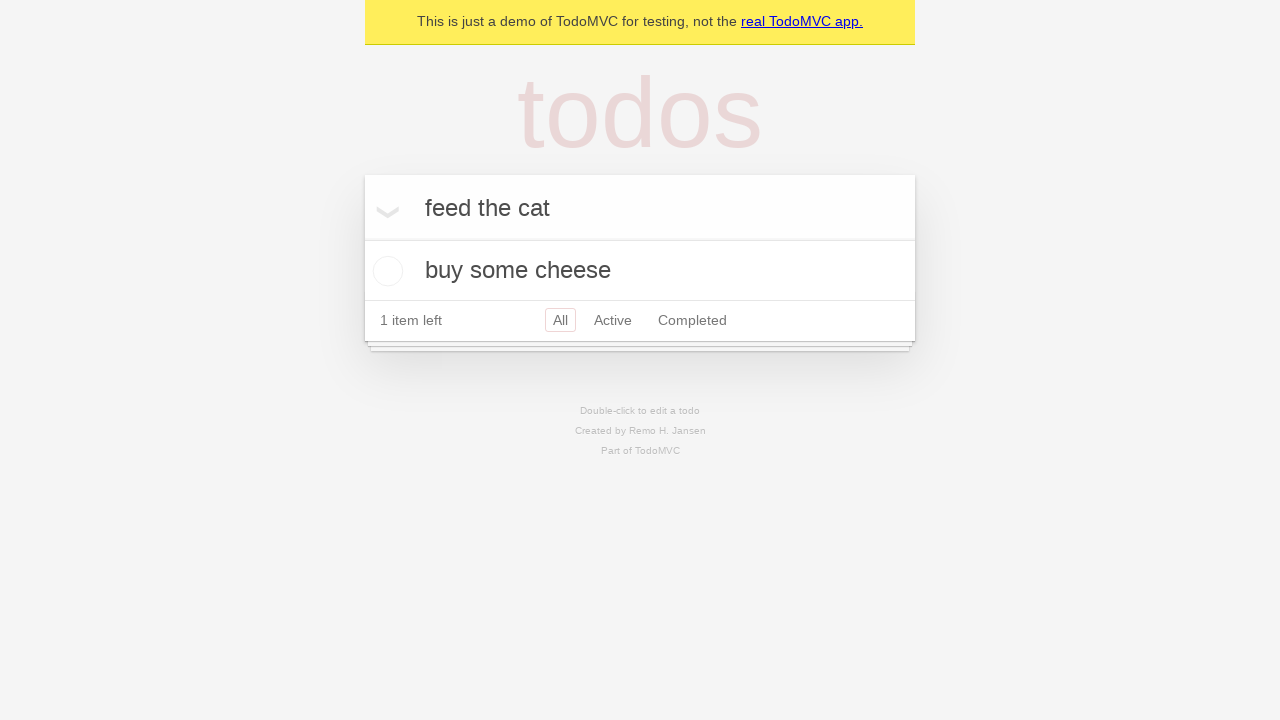

Pressed Enter to add second todo on internal:attr=[placeholder="What needs to be done?"i]
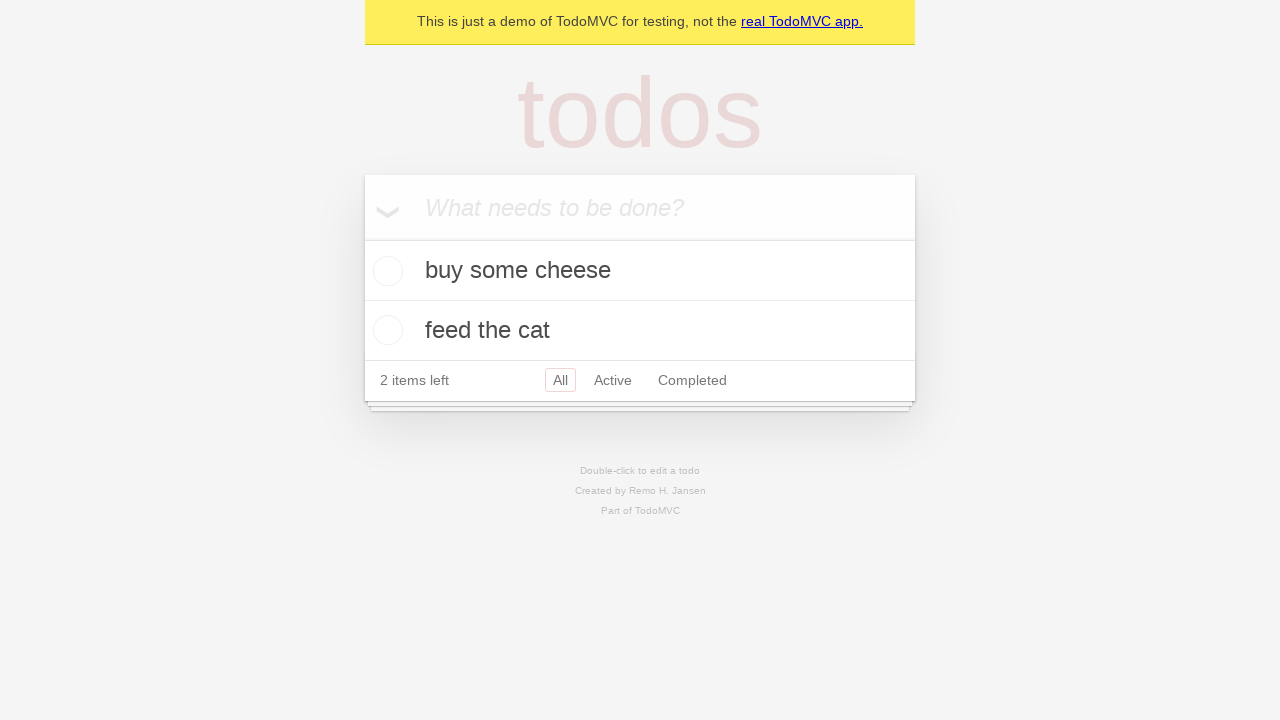

Filled todo input with 'book a doctors appointment' on internal:attr=[placeholder="What needs to be done?"i]
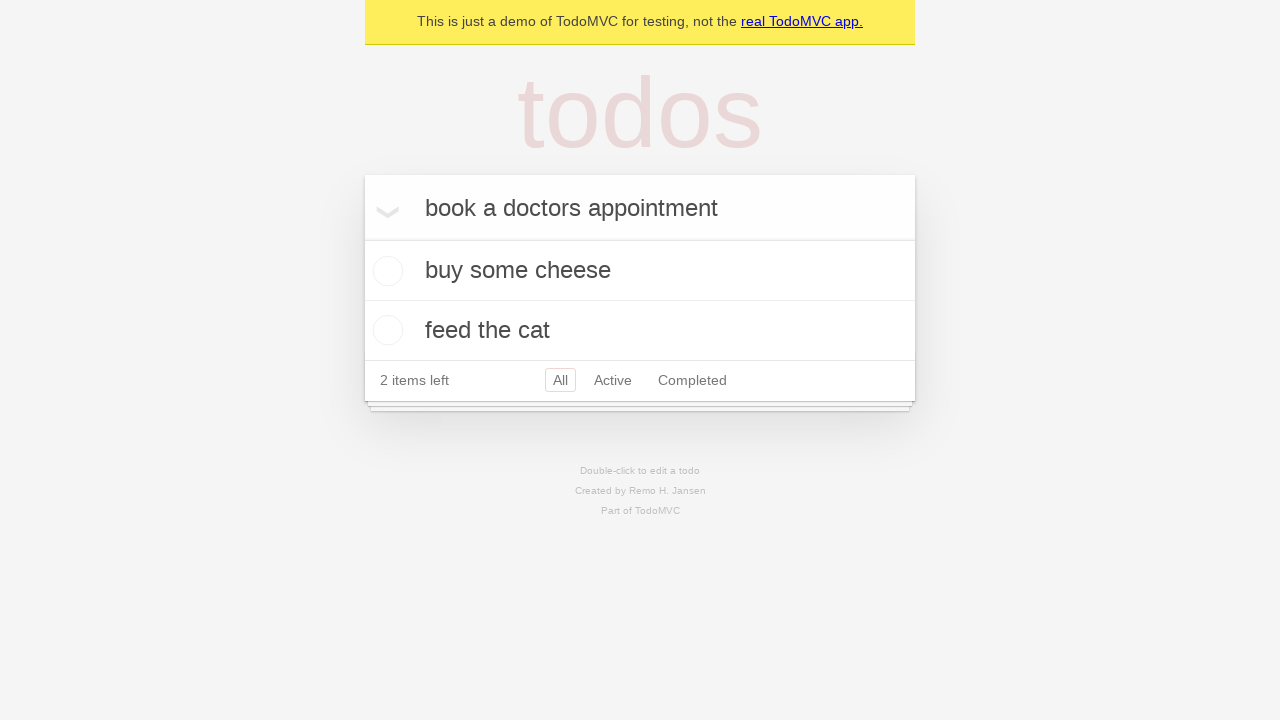

Pressed Enter to add third todo on internal:attr=[placeholder="What needs to be done?"i]
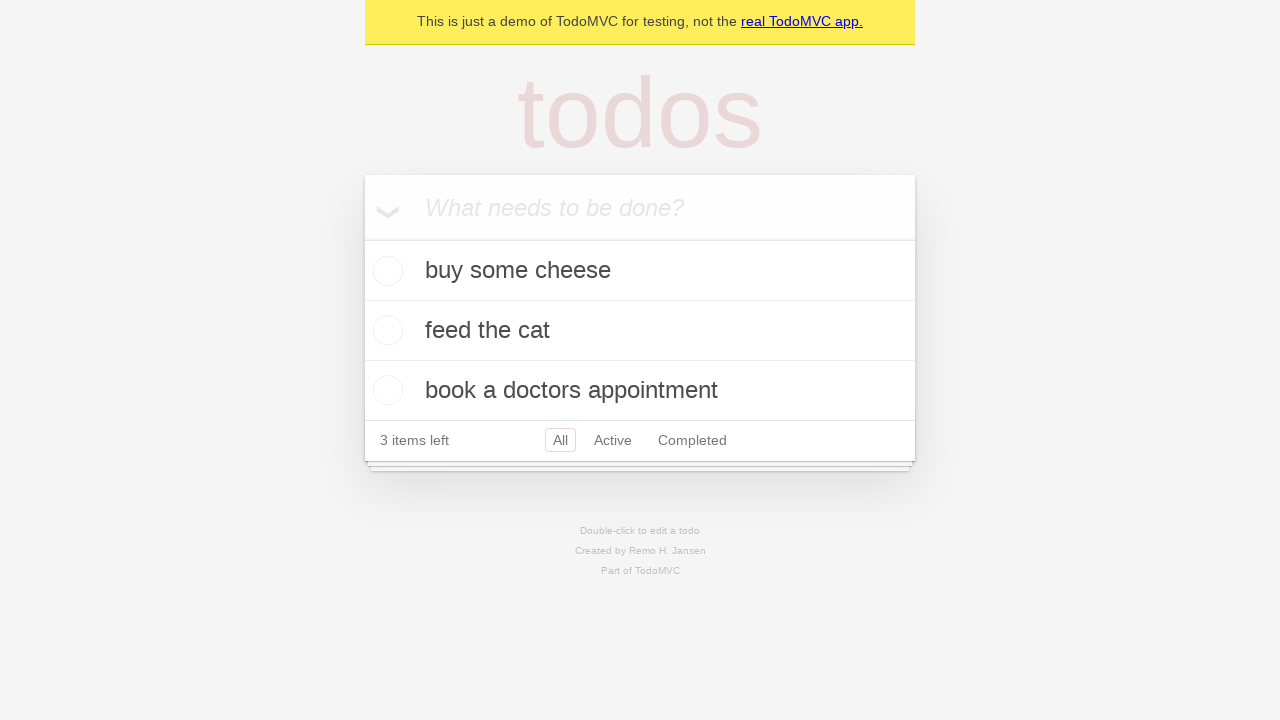

Checked 'Mark all as complete' toggle to mark all todos as complete at (362, 238) on internal:label="Mark all as complete"i
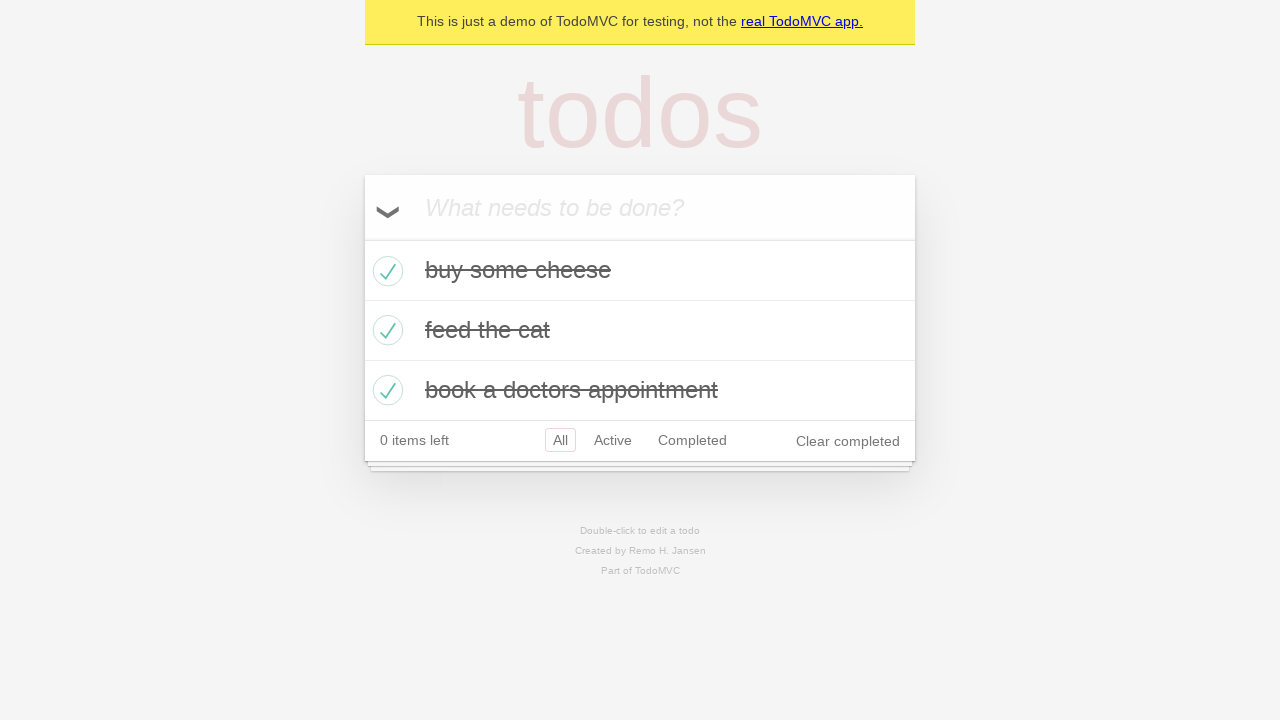

Unchecked 'Mark all as complete' toggle to clear complete state of all items at (362, 238) on internal:label="Mark all as complete"i
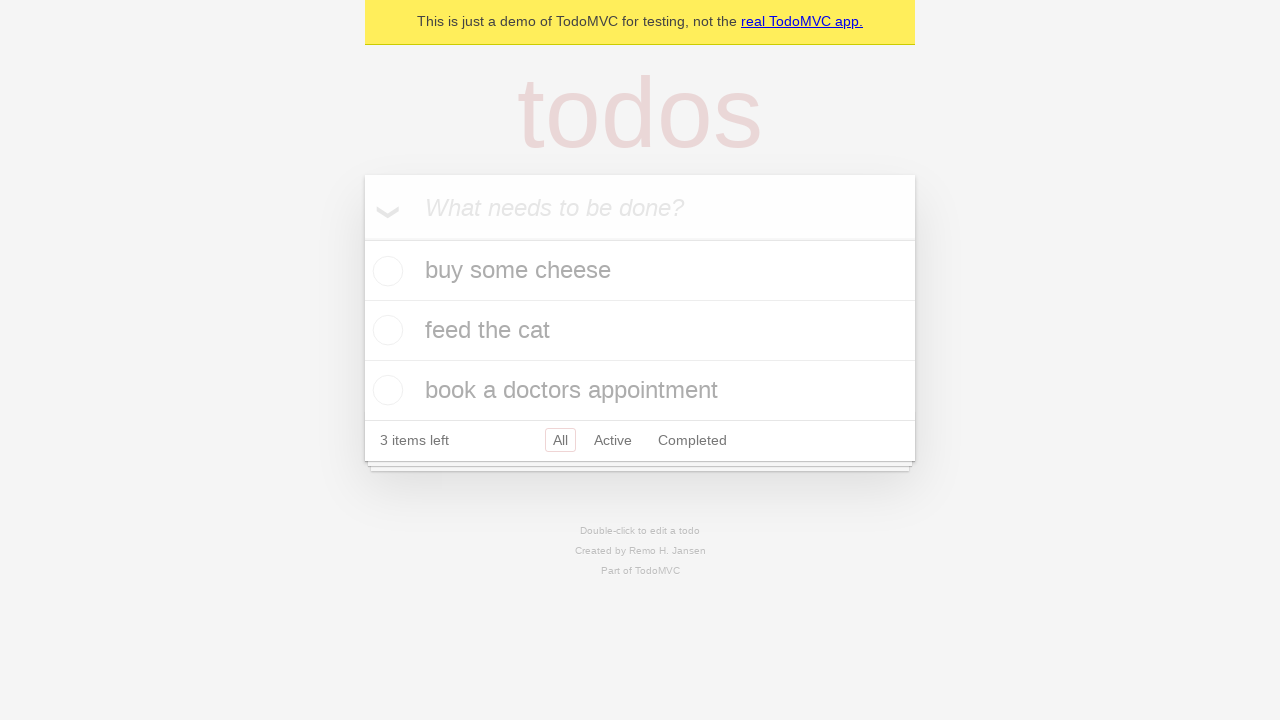

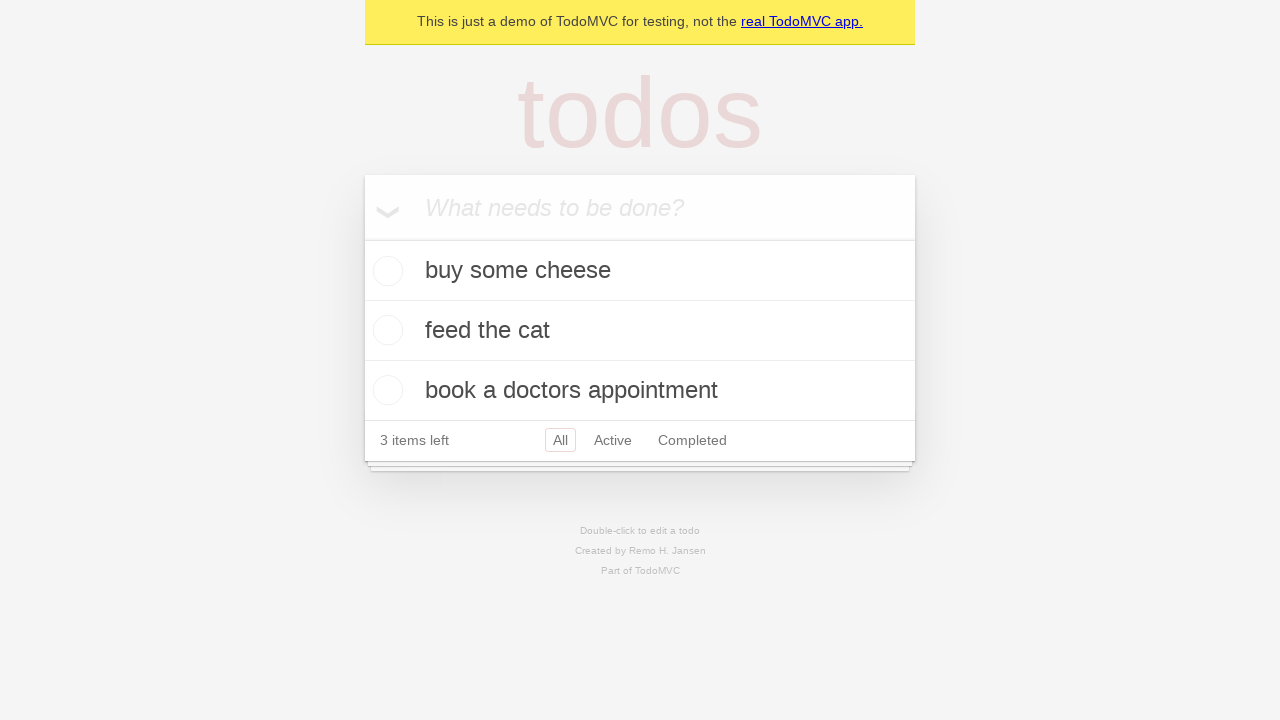